Tests mouse hover functionality by revealing hidden menu content, clicking the 'Top' option, and verifying the URL changes to include the anchor

Starting URL: https://rahulshettyacademy.com/AutomationPractice/

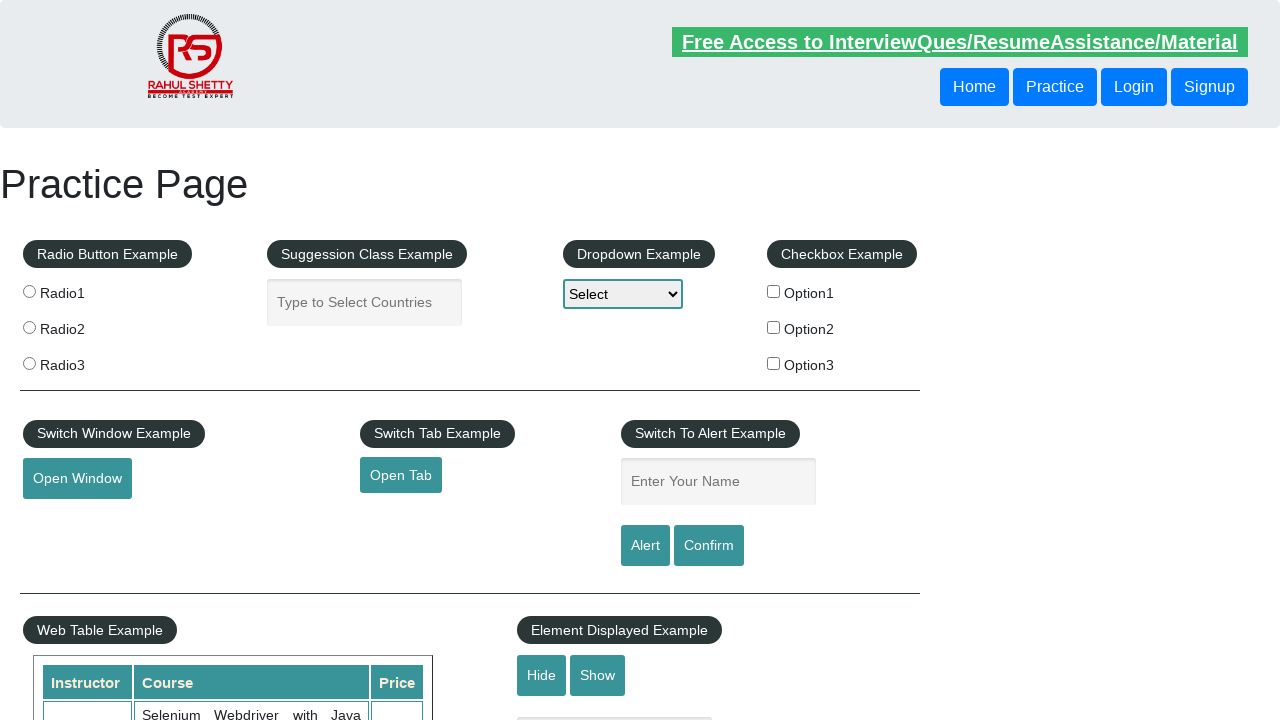

Revealed hidden mouse hover content by setting display to block
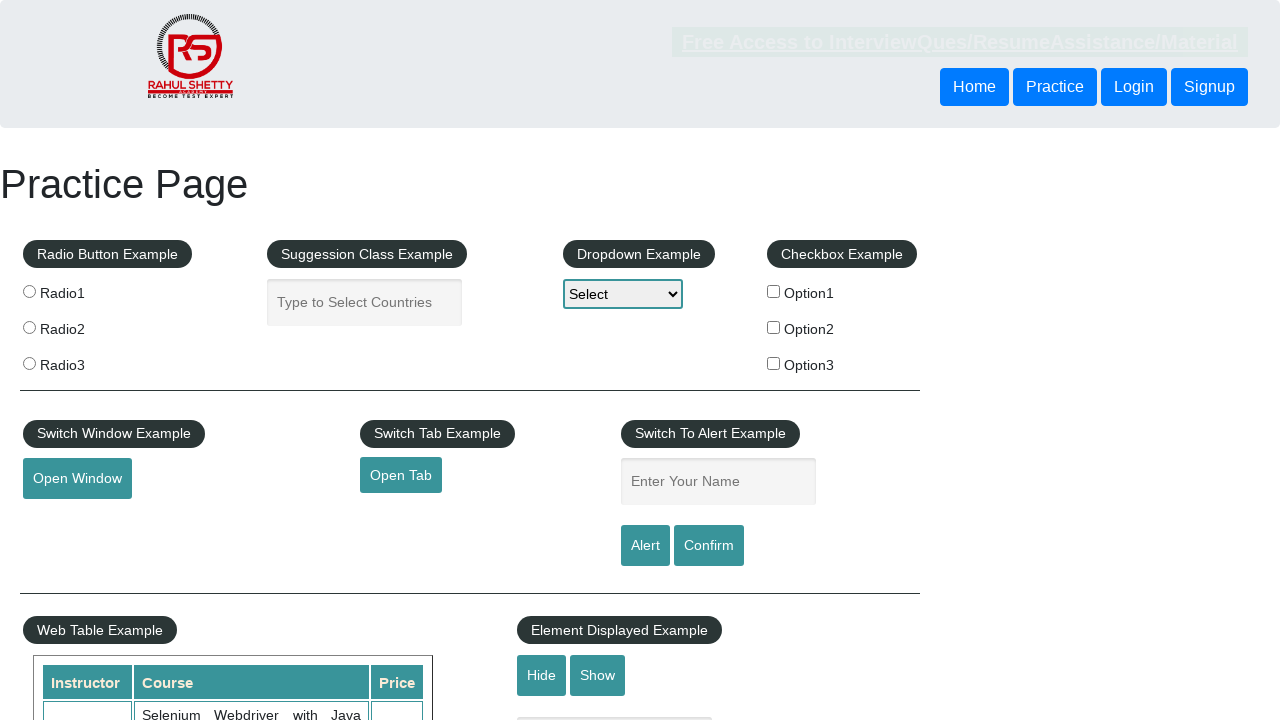

Clicked the 'Top' option from the revealed menu at (103, 360) on text=Top
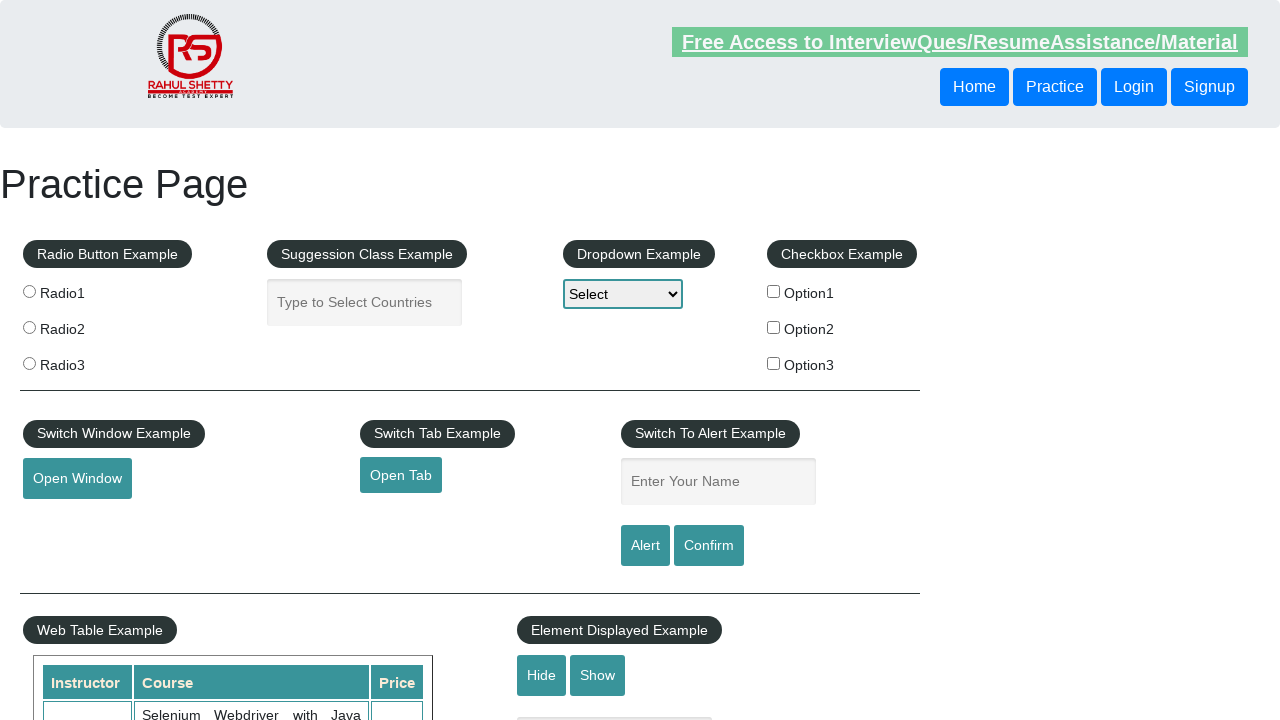

Verified URL changed to include '#top' anchor
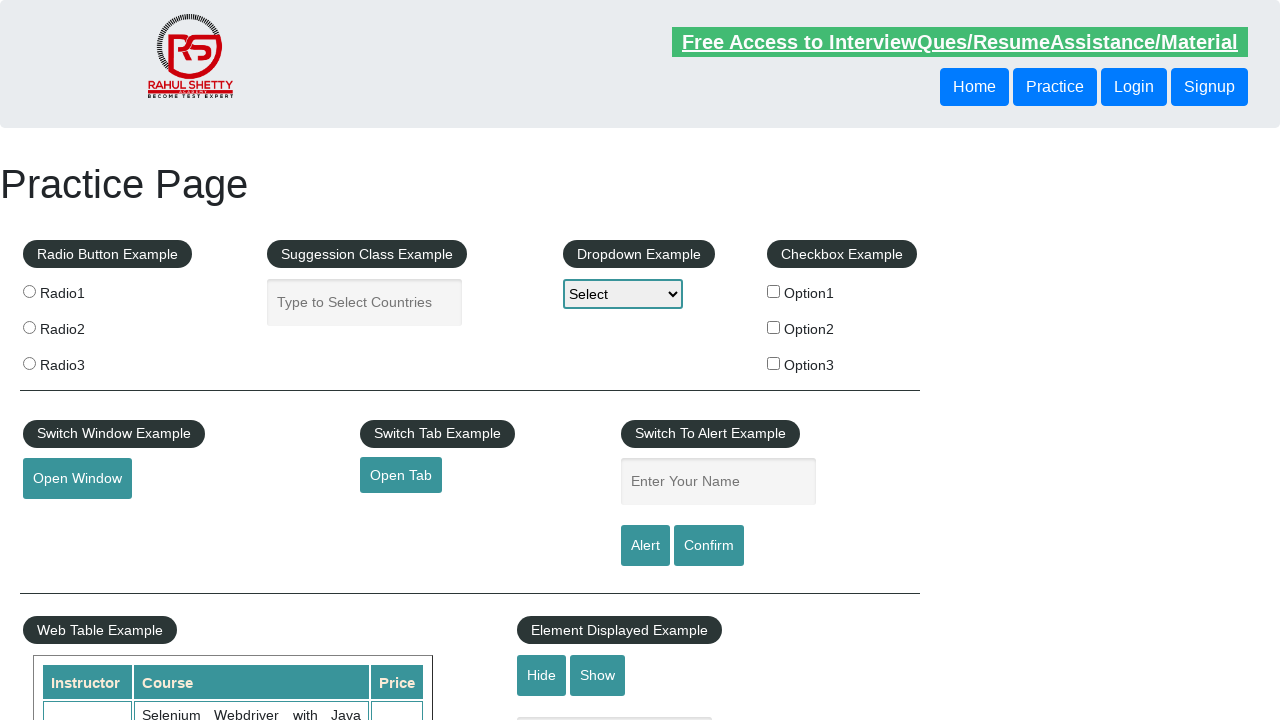

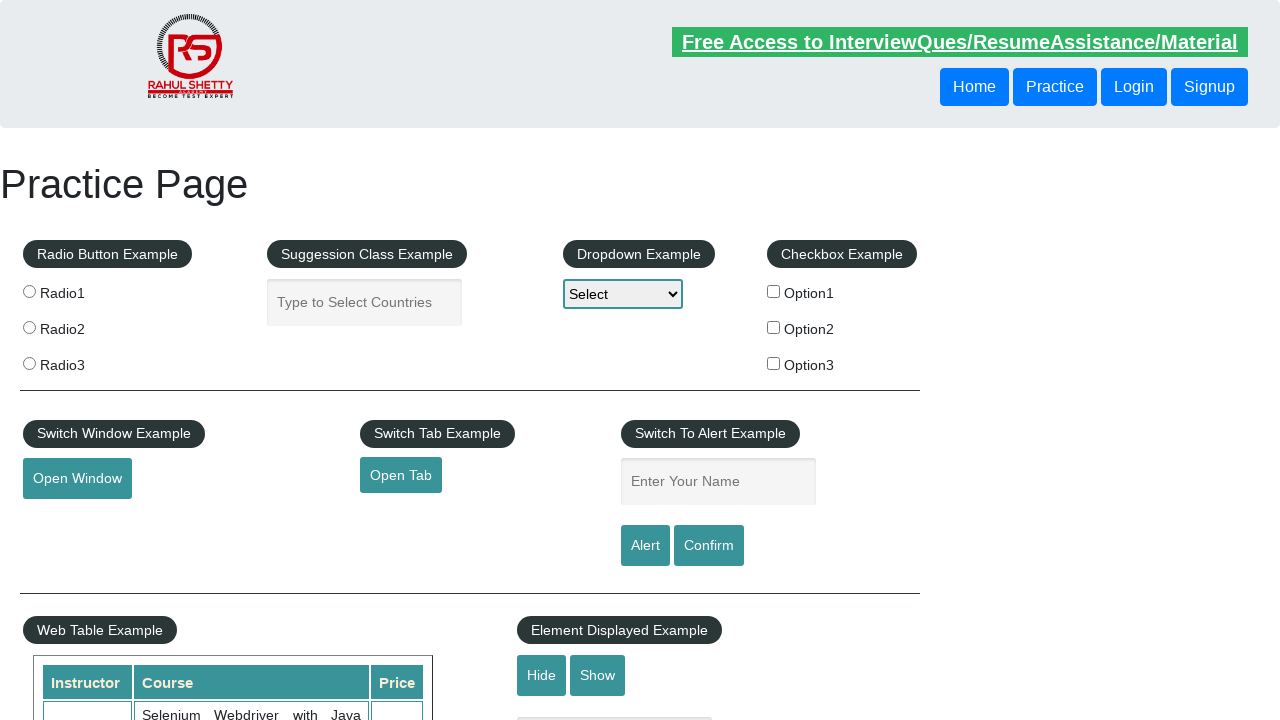